Navigates to the export data page of the Brazilian viticulture website and clicks on a navigation element after scrolling to it.

Starting URL: http://vitibrasil.cnpuv.embrapa.br/index.php?opcao=opt_06

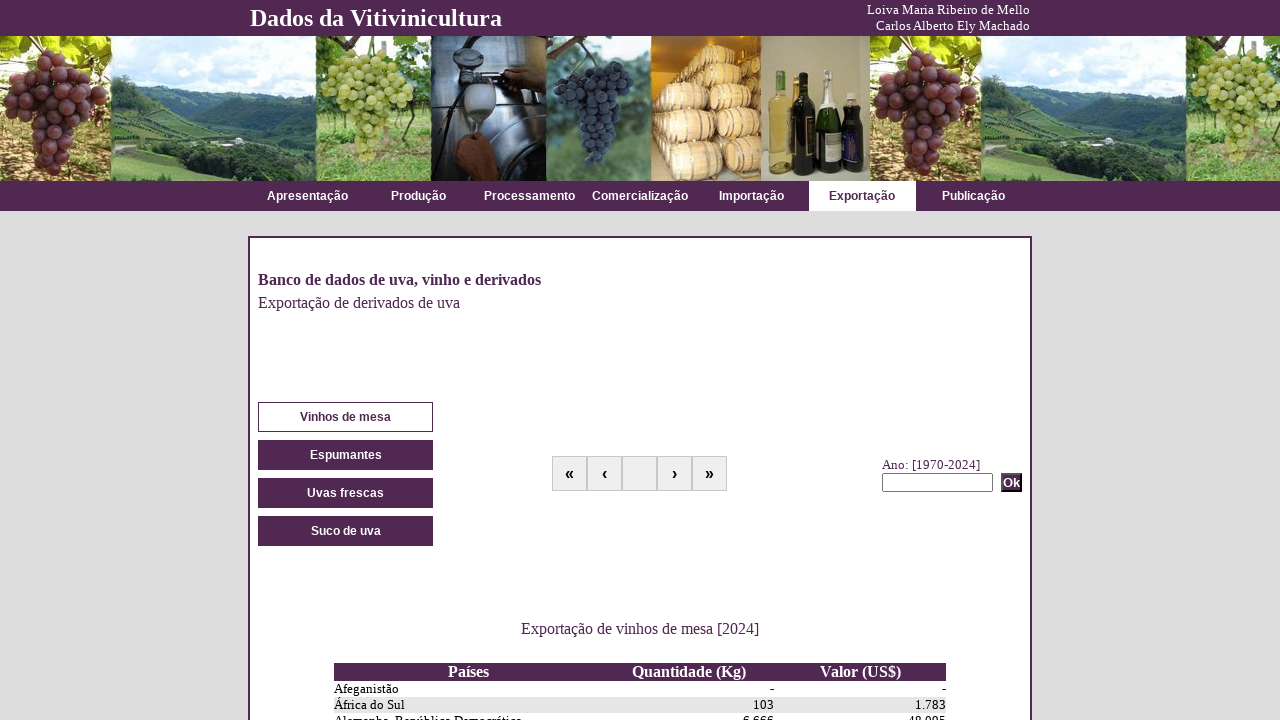

Navigation element loaded on export data page
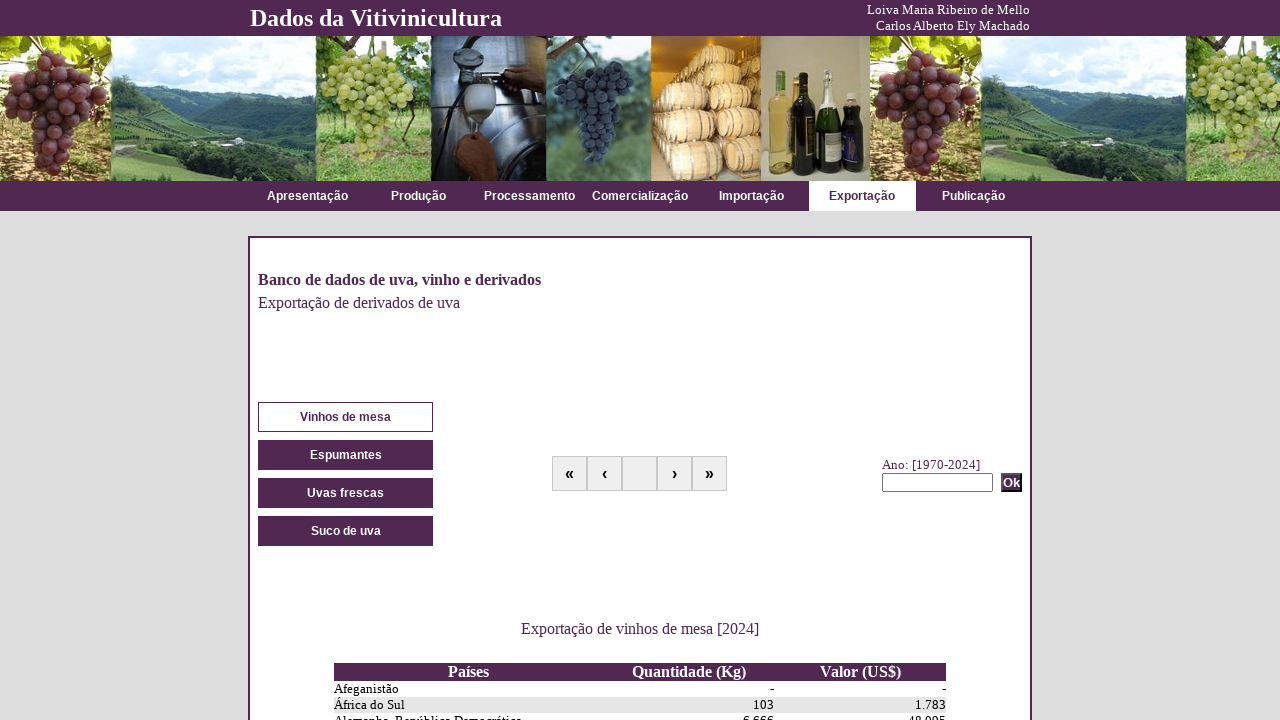

Scrolled to navigation element
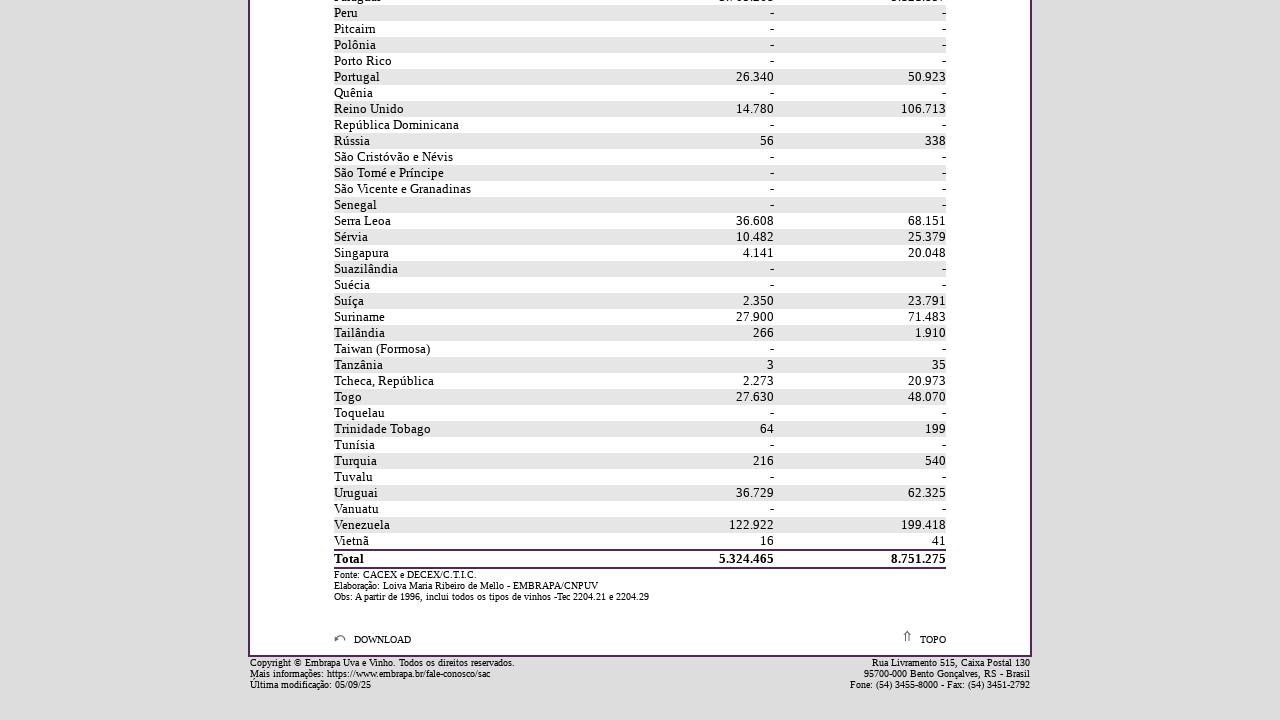

Clicked navigation element
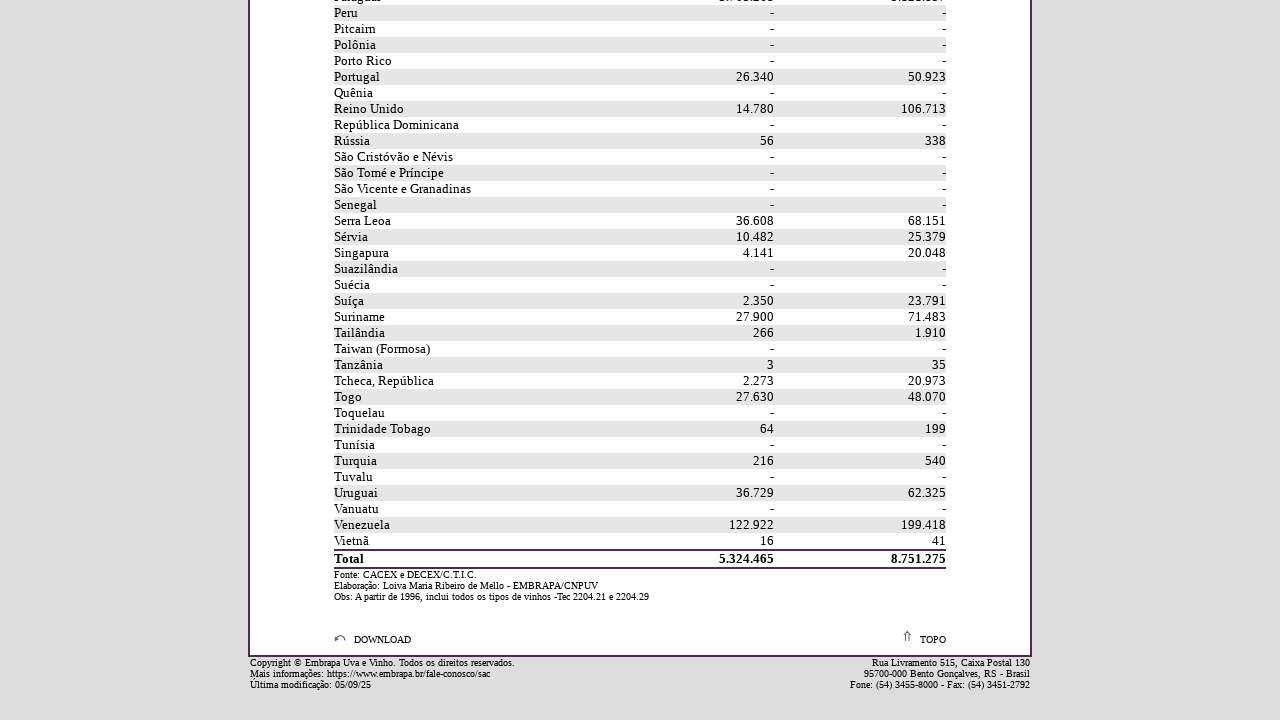

Page finished loading after navigation
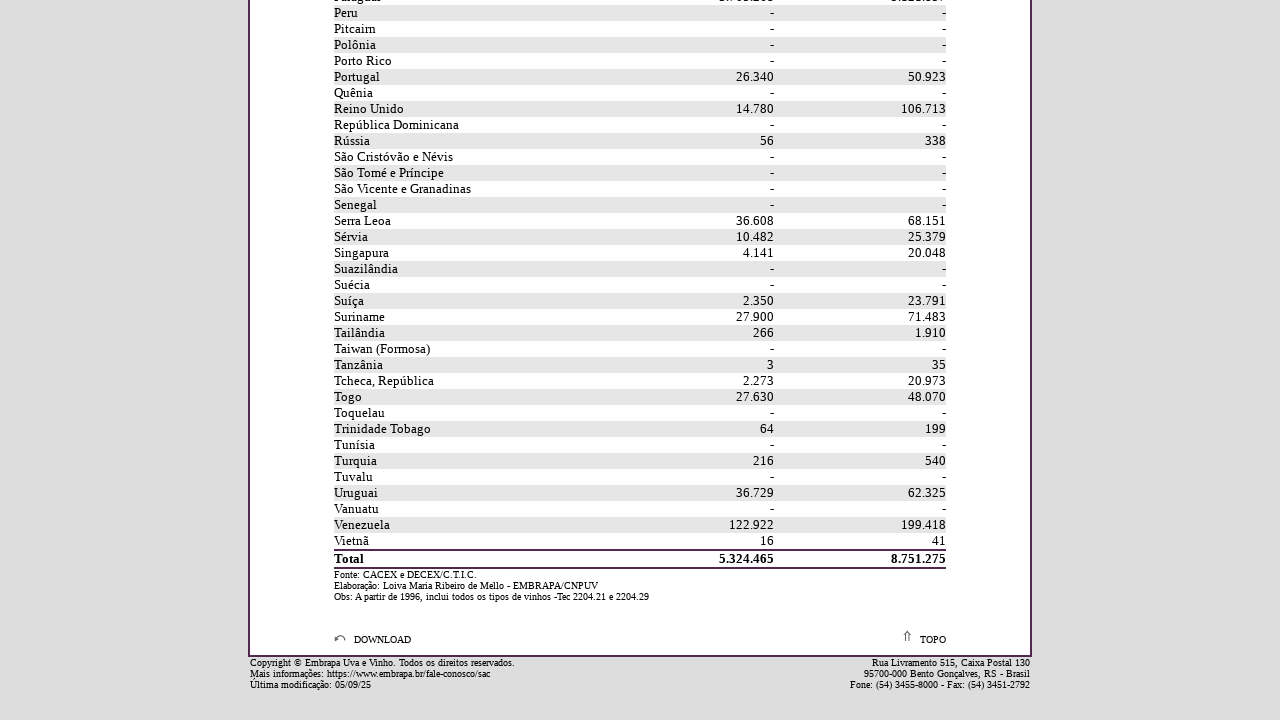

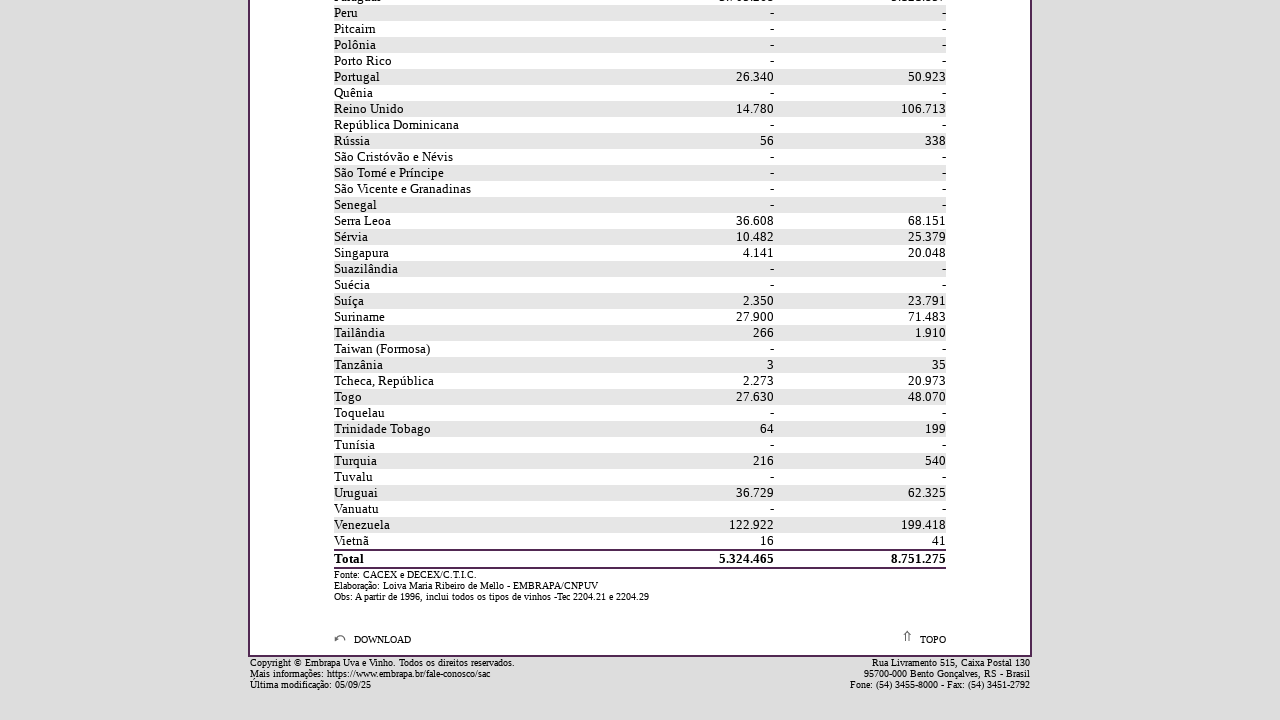